Tests JavaScript alert handling functionality by triggering alerts and confirm dialogs, accepting and dismissing them

Starting URL: https://rahulshettyacademy.com/AutomationPractice

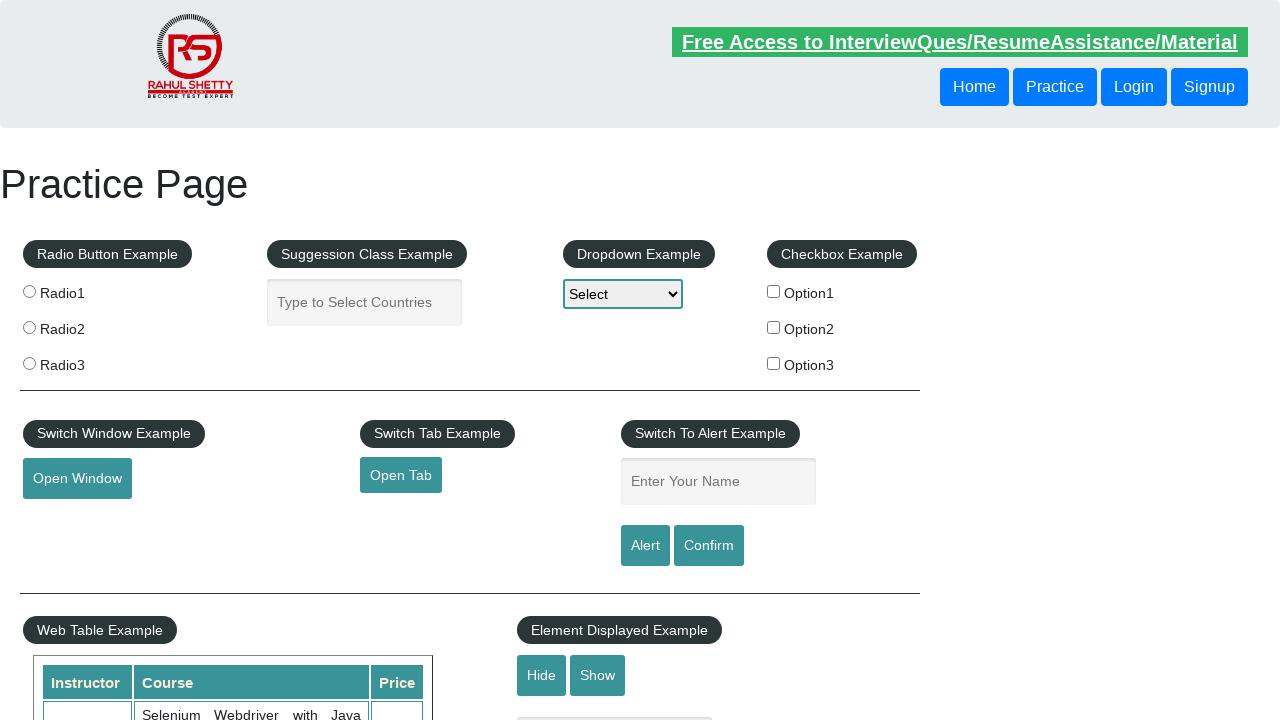

Filled name field with 'Rahul' on #name
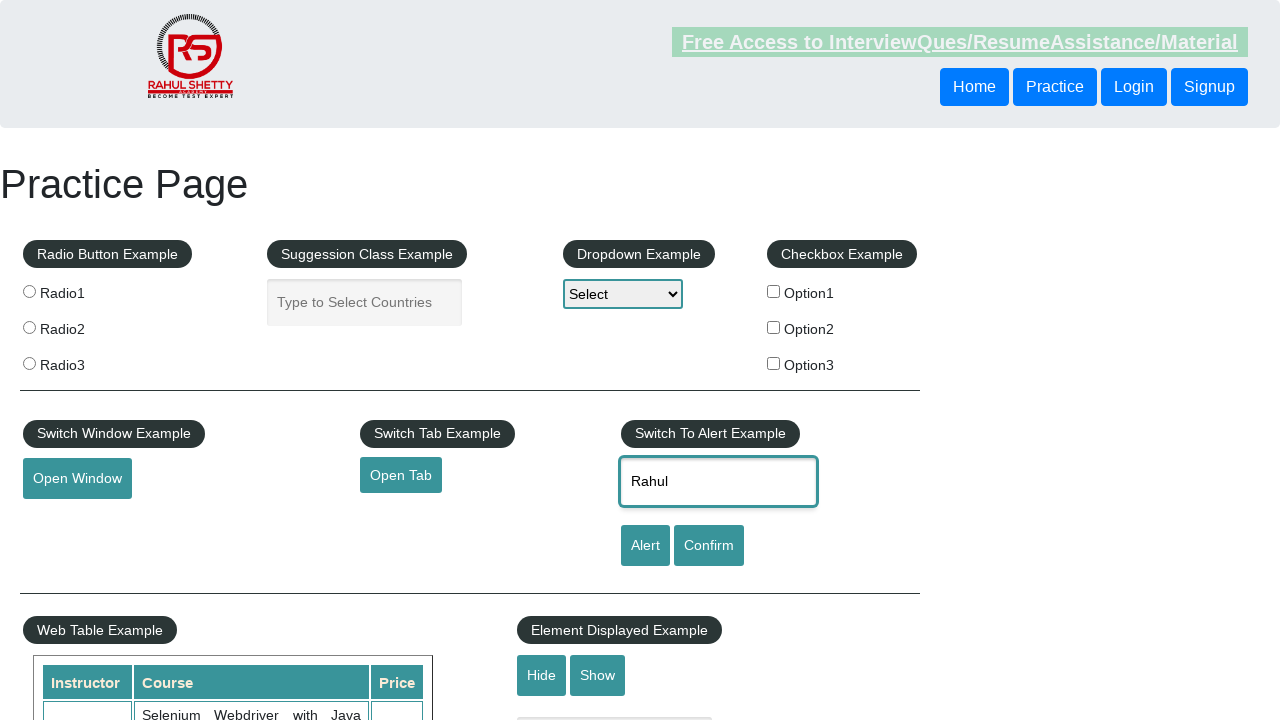

Clicked alert button at (645, 546) on [id='alertbtn']
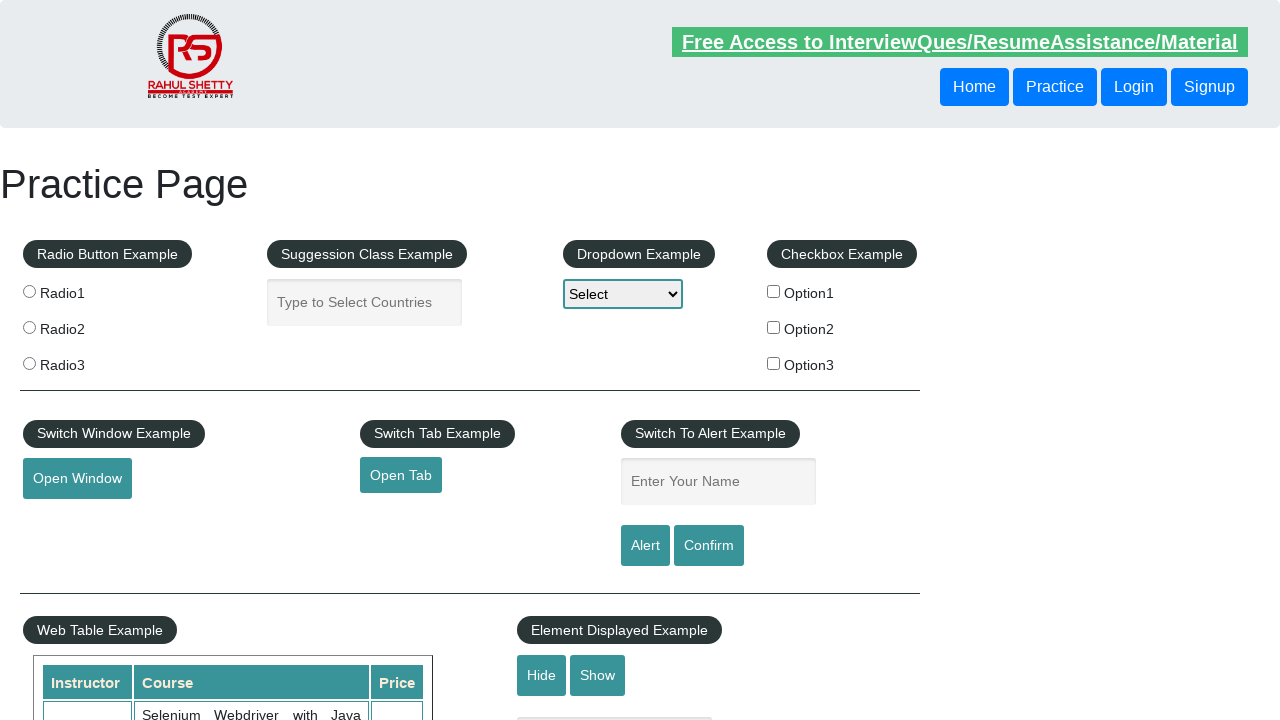

Set up dialog handler to accept alerts
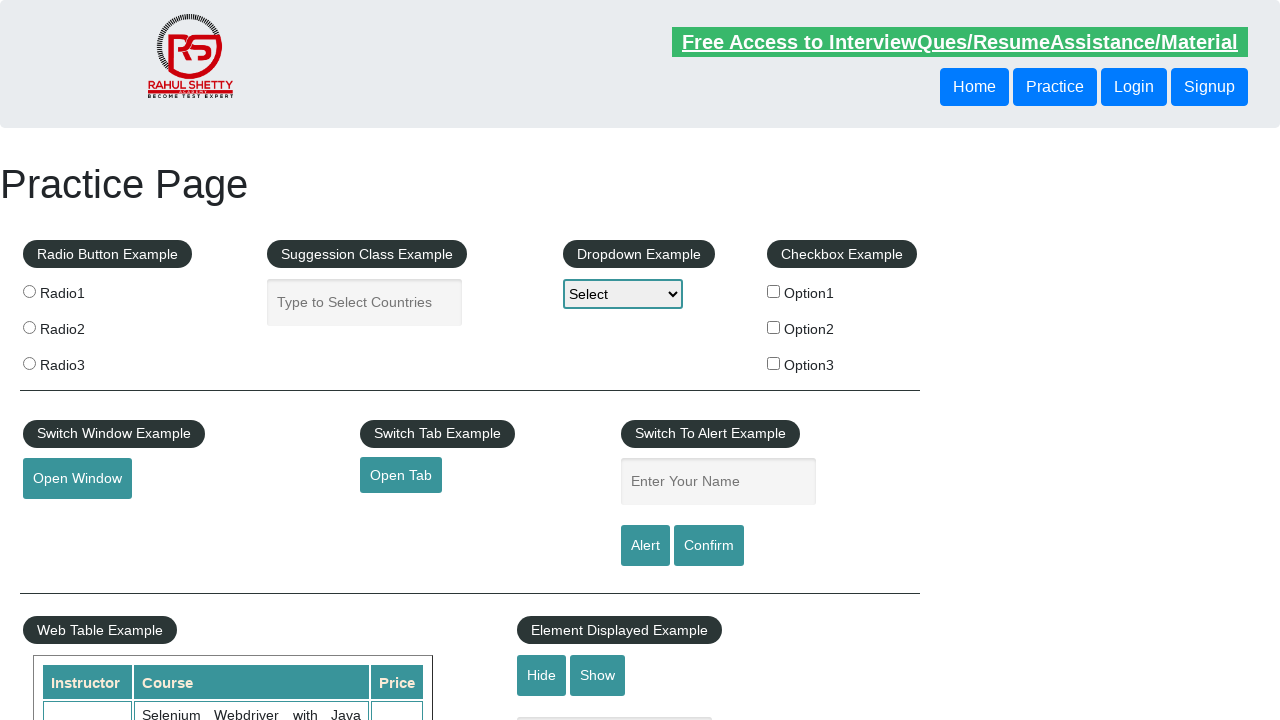

Clicked confirm button at (709, 546) on [id='confirmbtn']
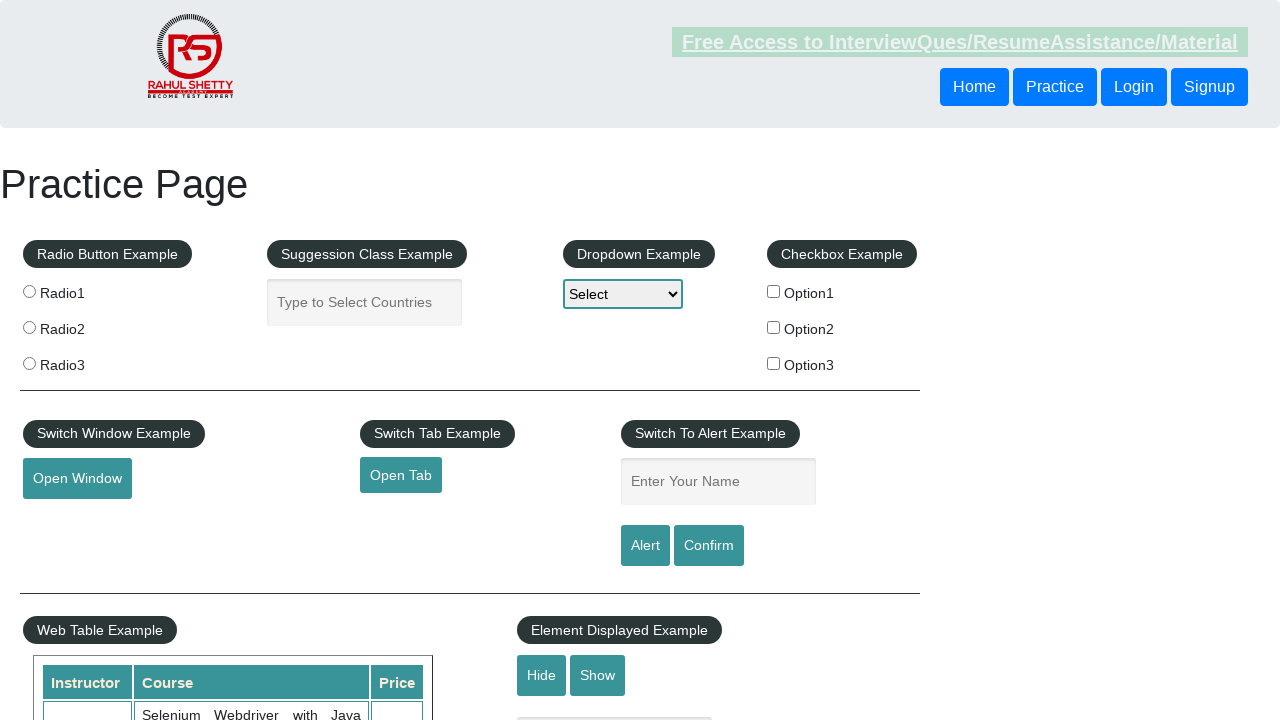

Set up dialog handler to dismiss confirm dialogs
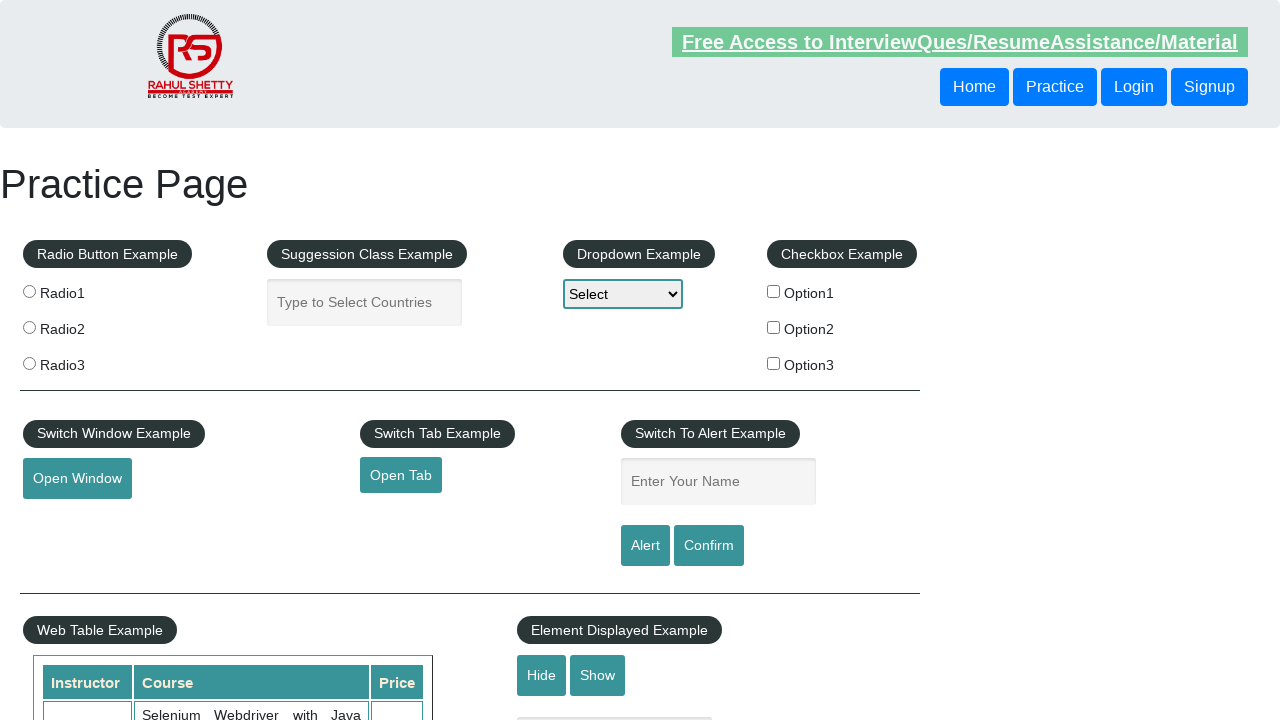

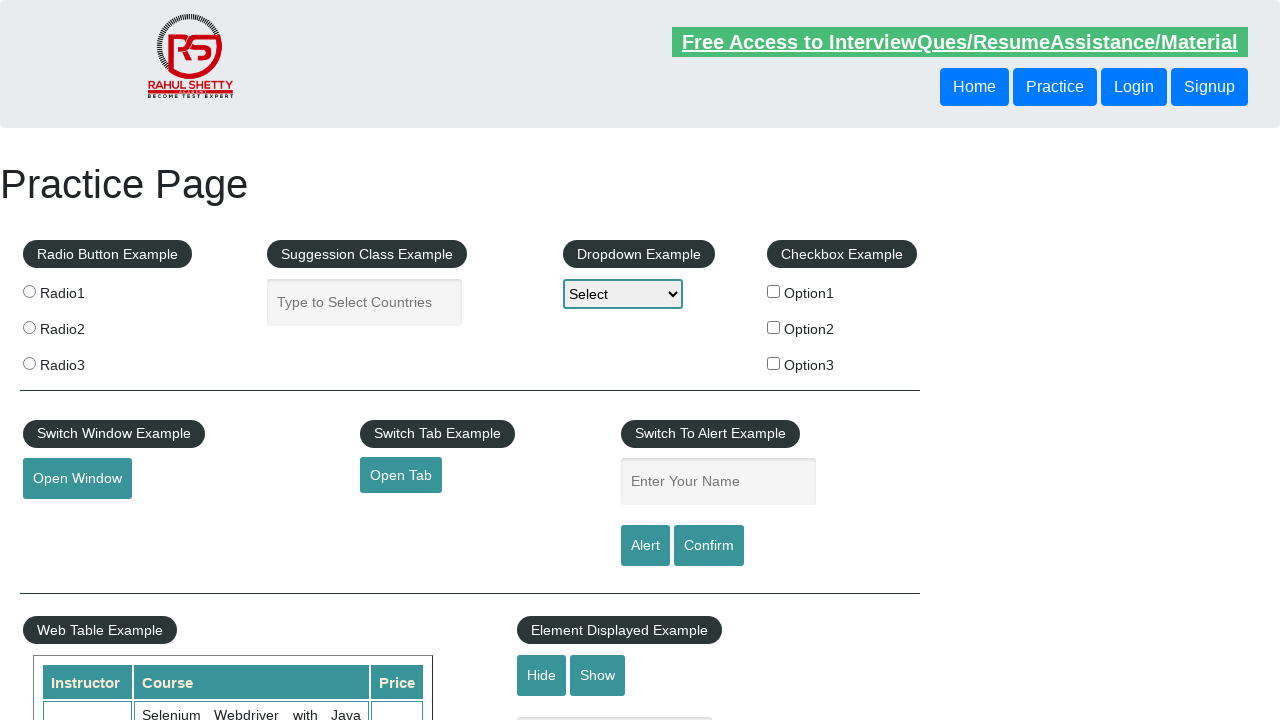